Tests navigation to the About page by clicking the About link and verifying that the page title displays "About"

Starting URL: https://ualhmis2025-lasvecinasdevalencia.github.io/GallardoMartinez/

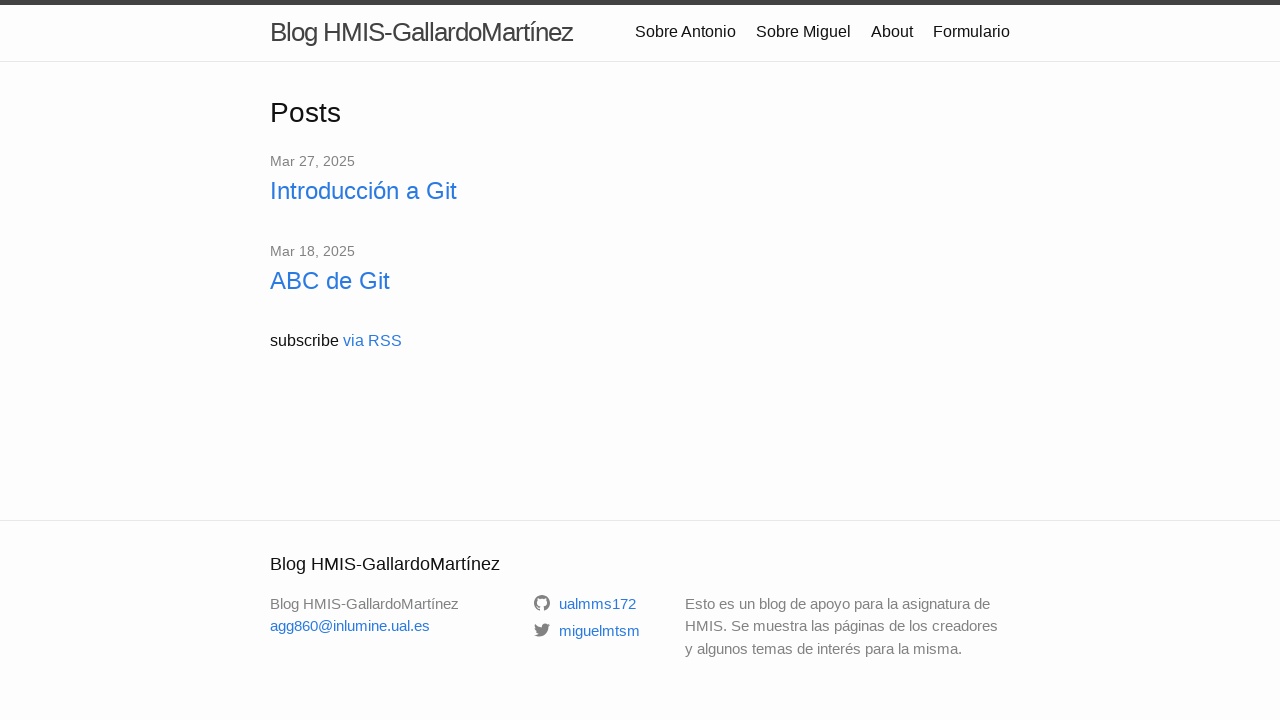

Set viewport size to 1148x696
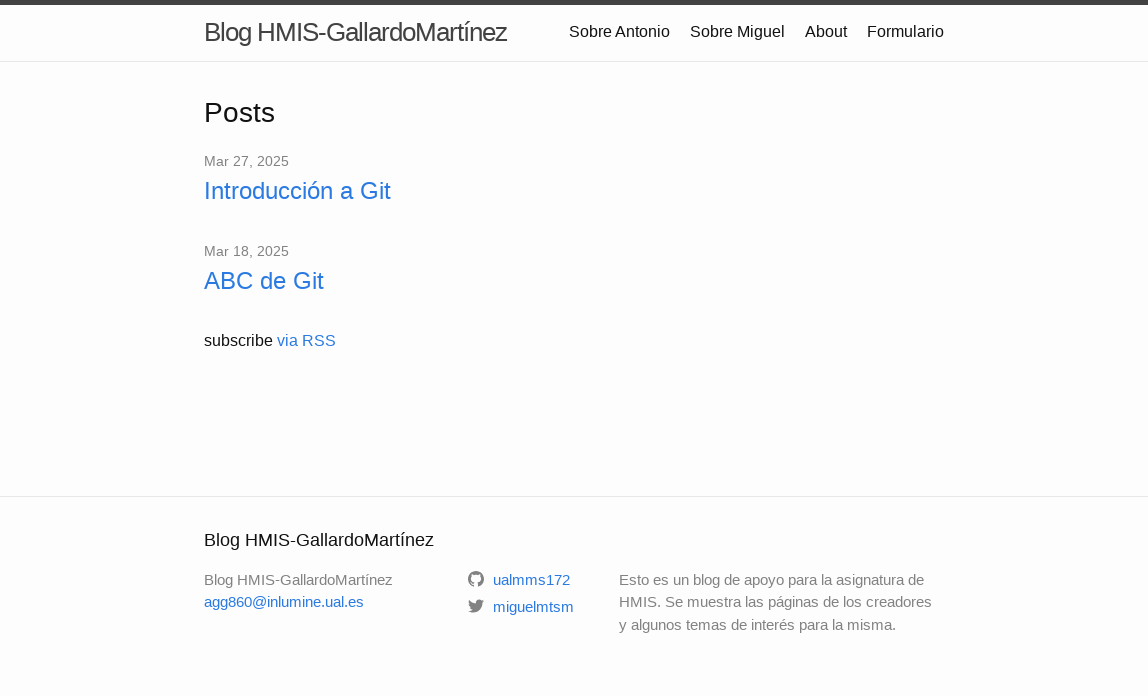

About link became visible
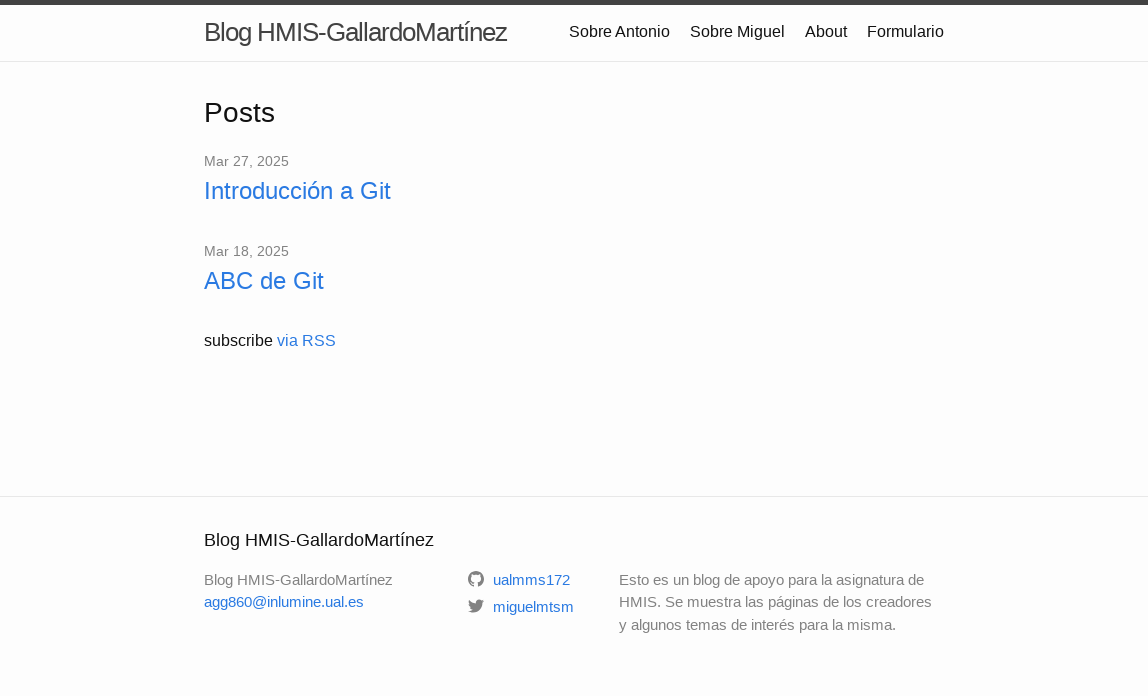

Clicked the About link at (826, 32) on a:has-text('About')
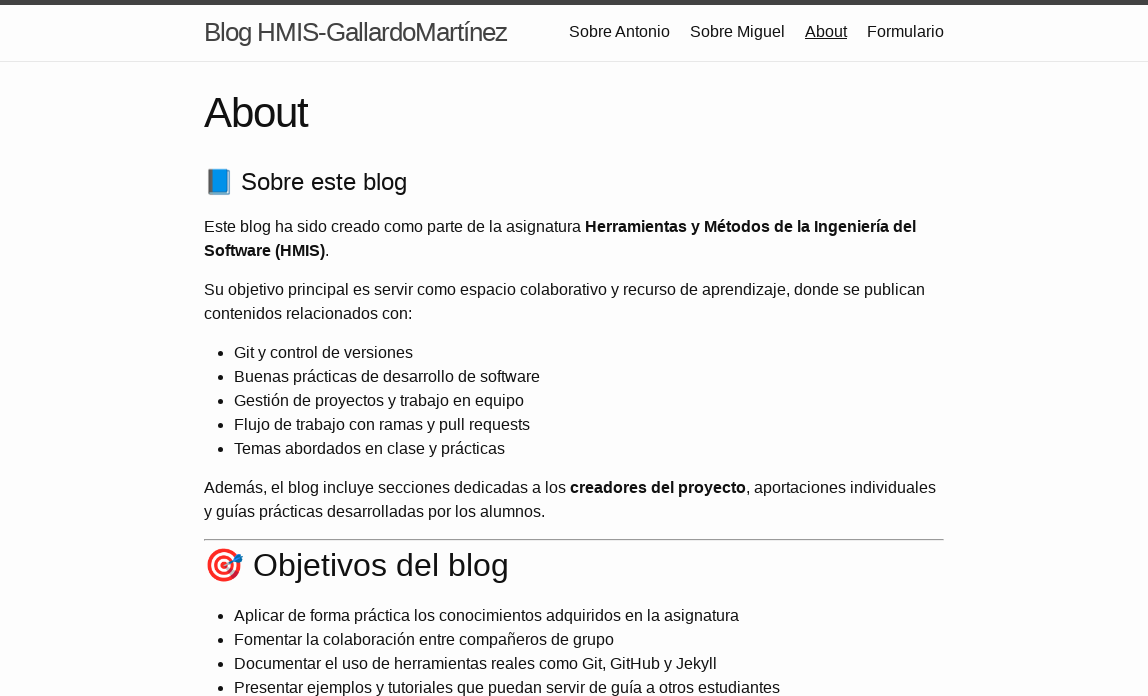

About page loaded and post title became visible
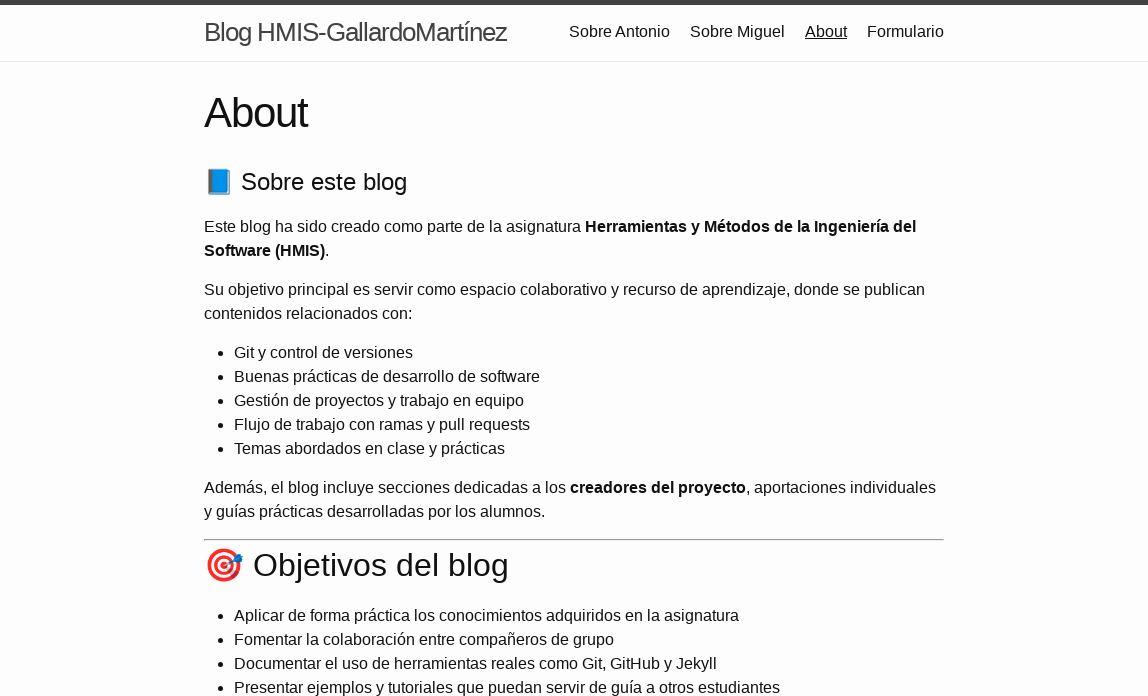

Verified that page title displays 'About'
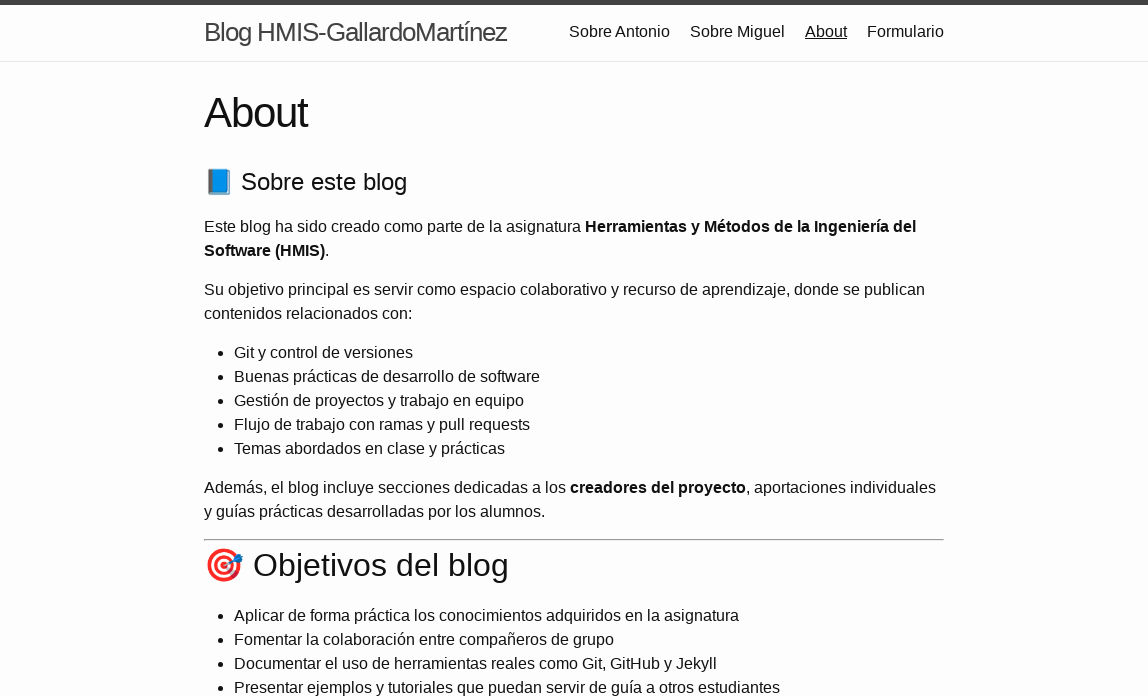

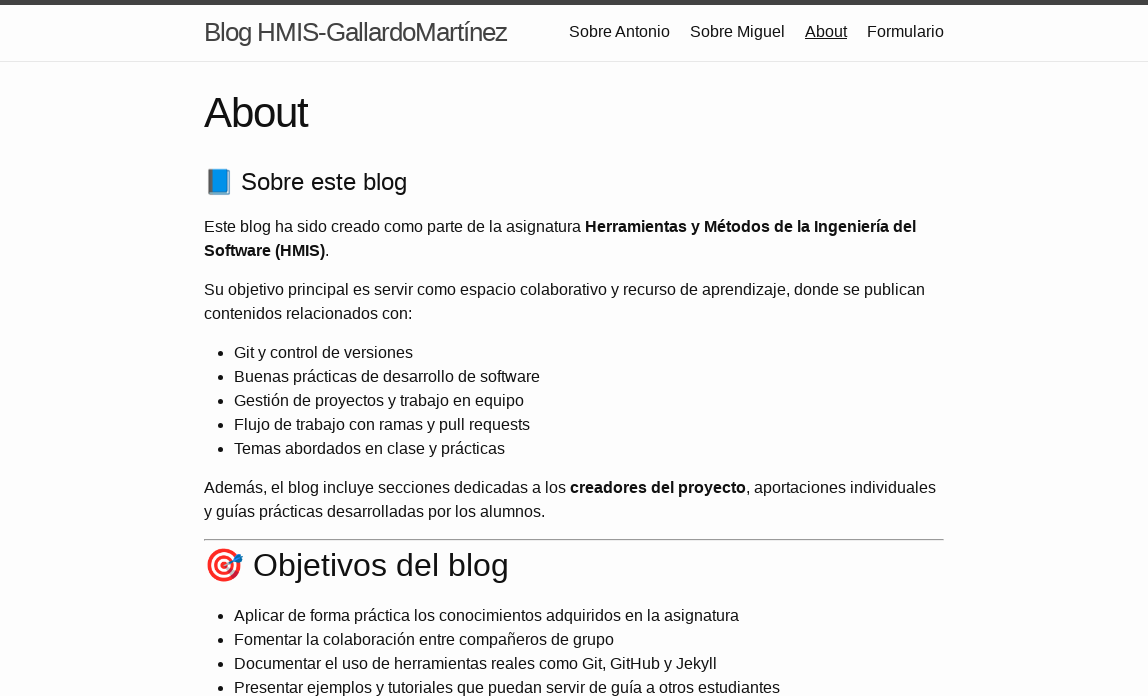